Tests click and hold drag functionality by clicking, holding, moving and releasing an element

Starting URL: http://jqueryui.com/droppable/

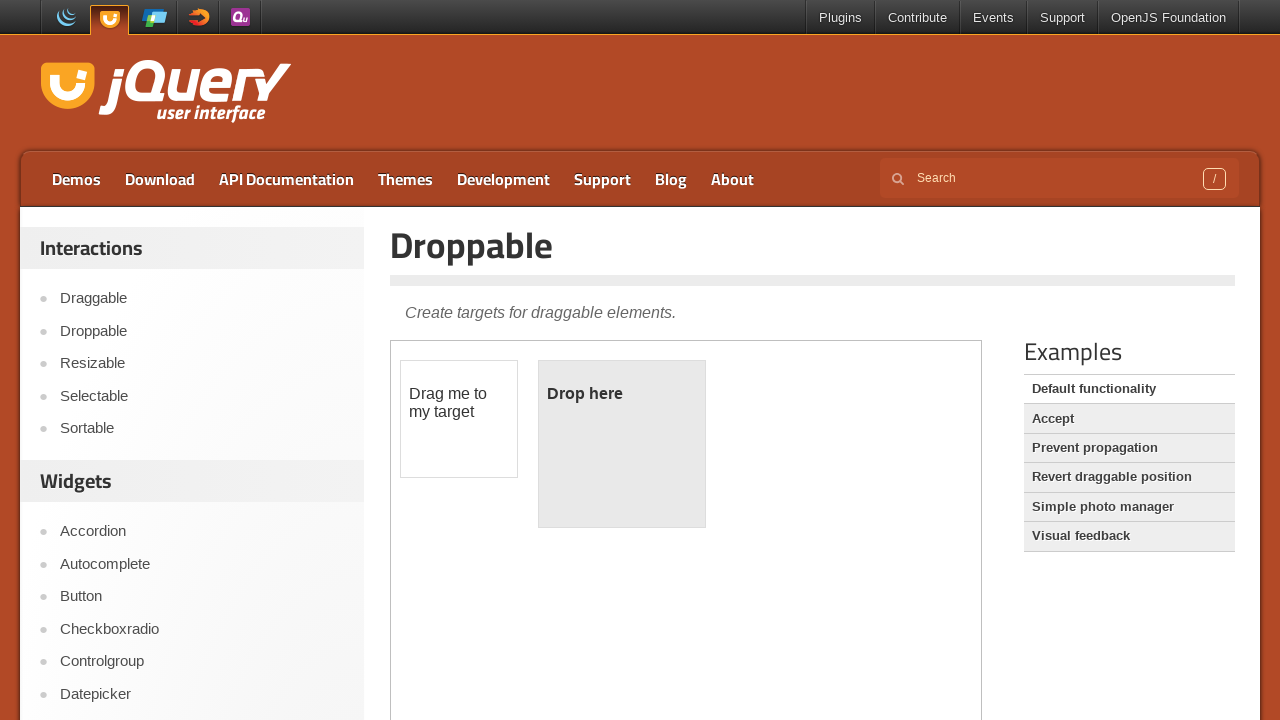

Located iframe containing drag and drop demo
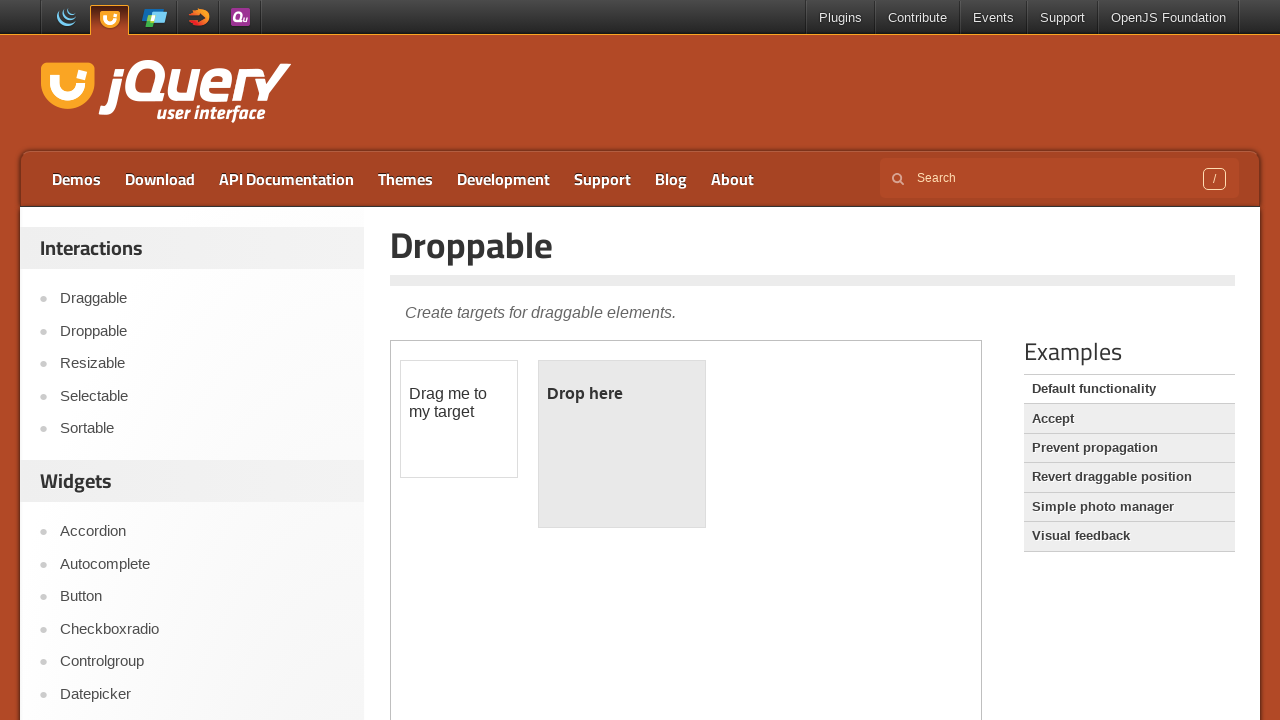

Located draggable element
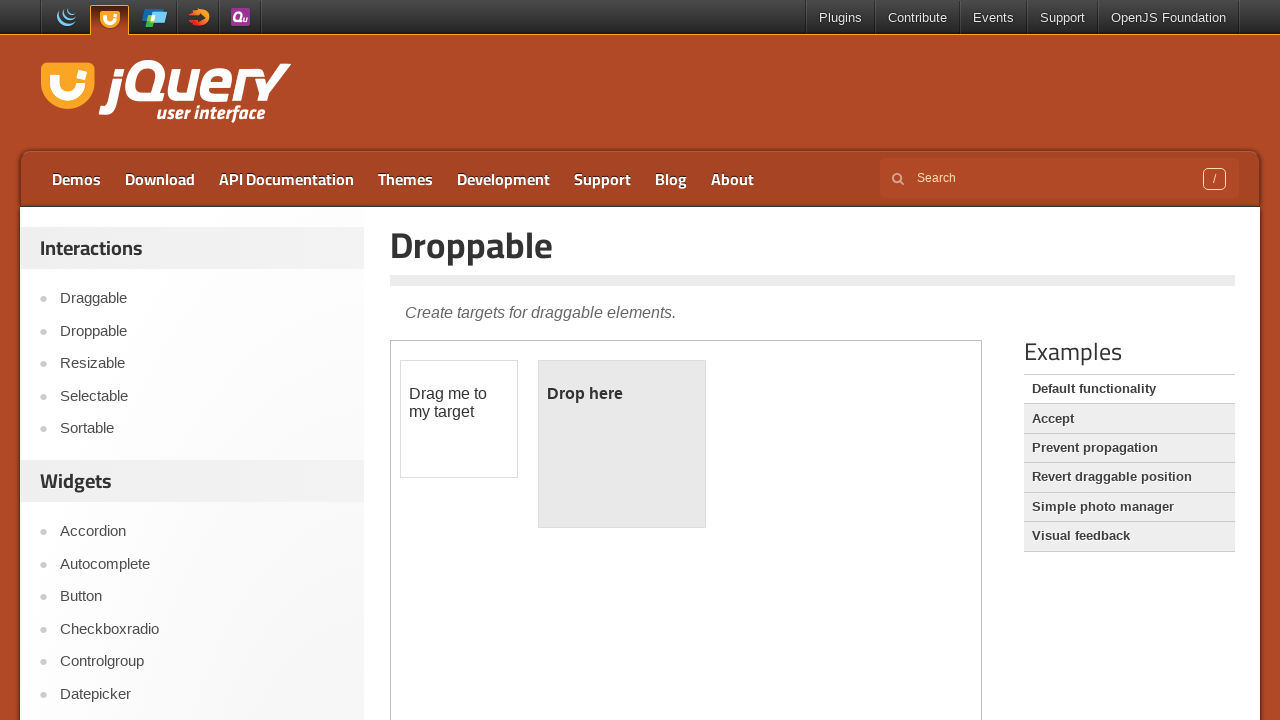

Located droppable element
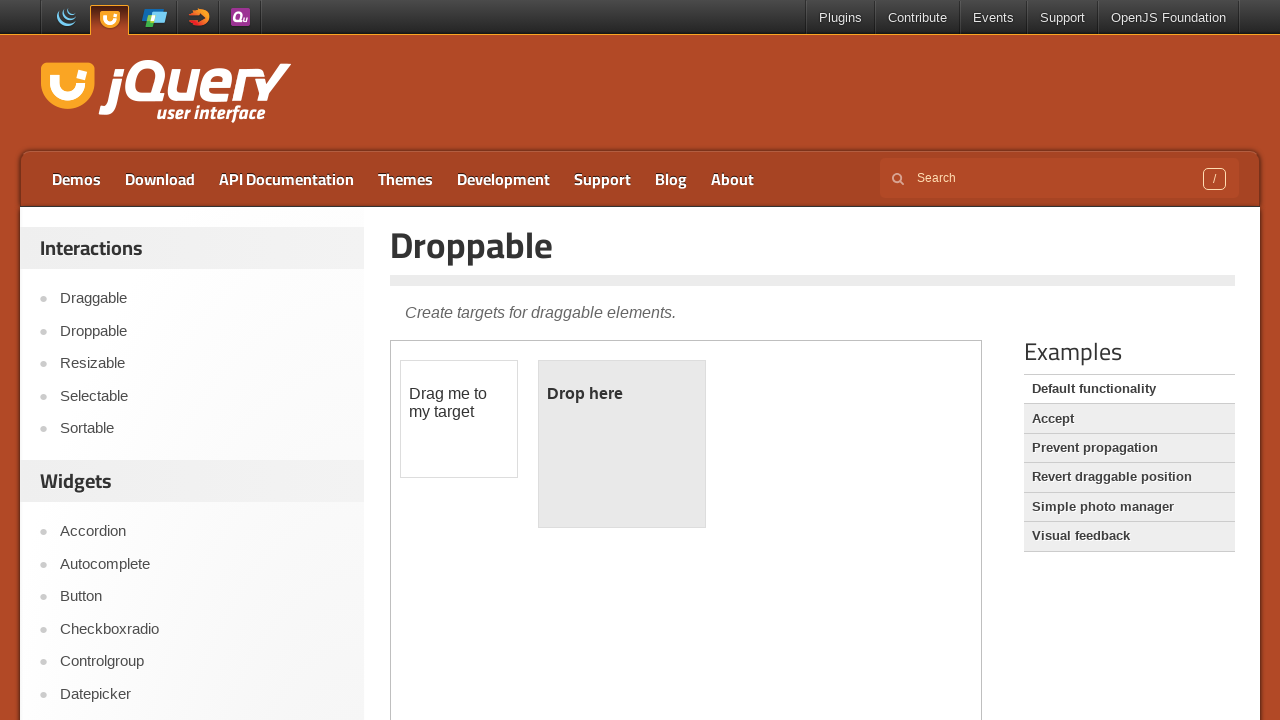

Performed click and hold drag action from draggable to droppable element at (622, 444)
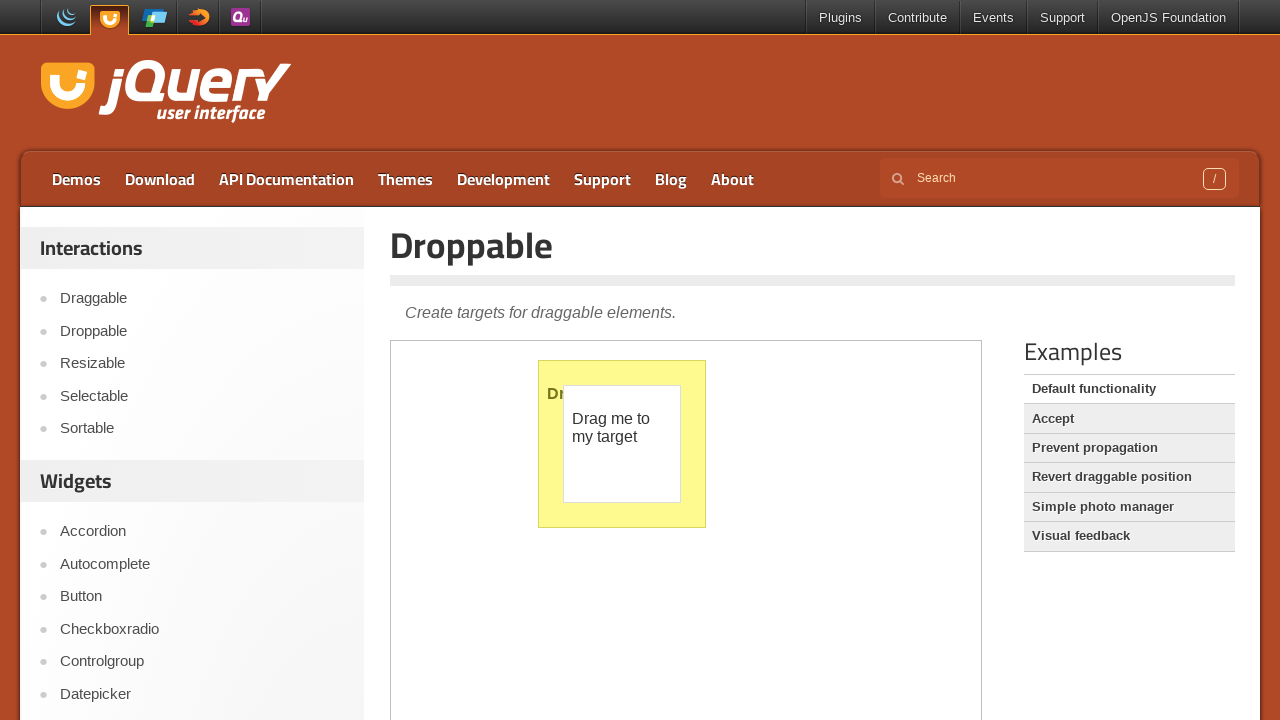

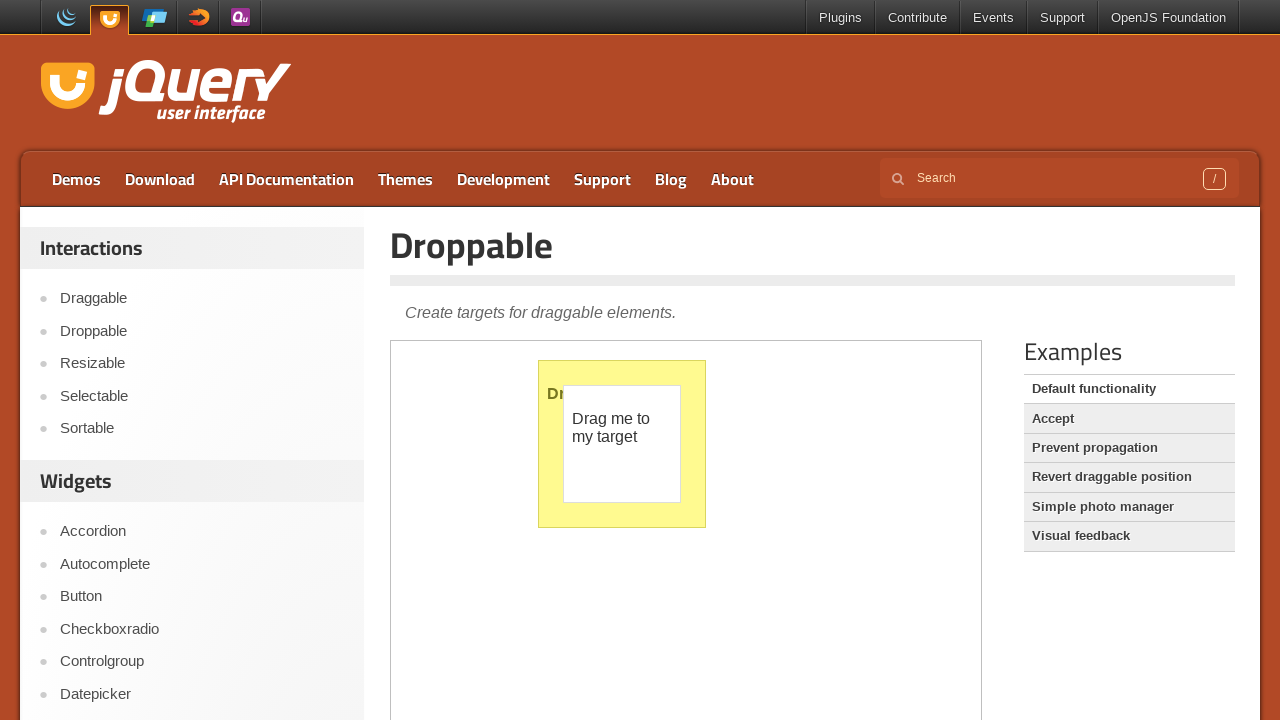